Tests browser back navigation by adding a tablet to cart, then verifying the URLs when navigating back to category and home pages.

Starting URL: https://www.advantageonlineshopping.com/#/

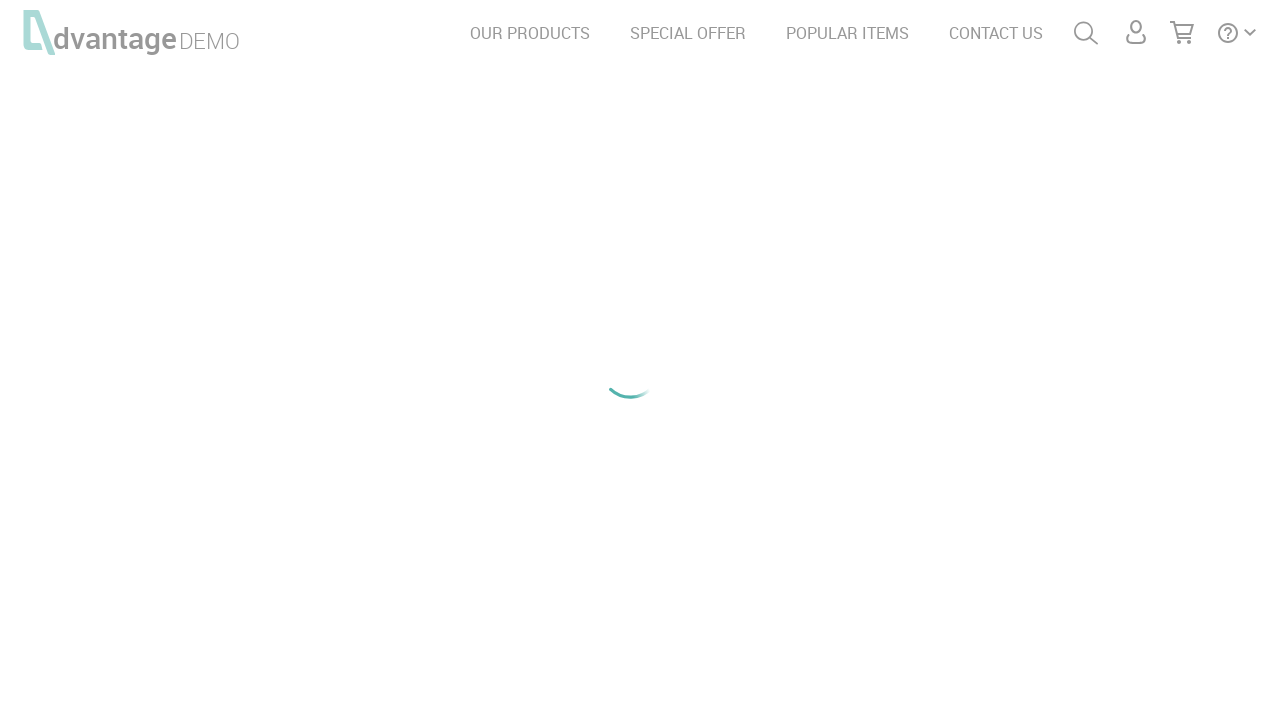

Clicked on tablets category at (653, 206) on #tabletsImg
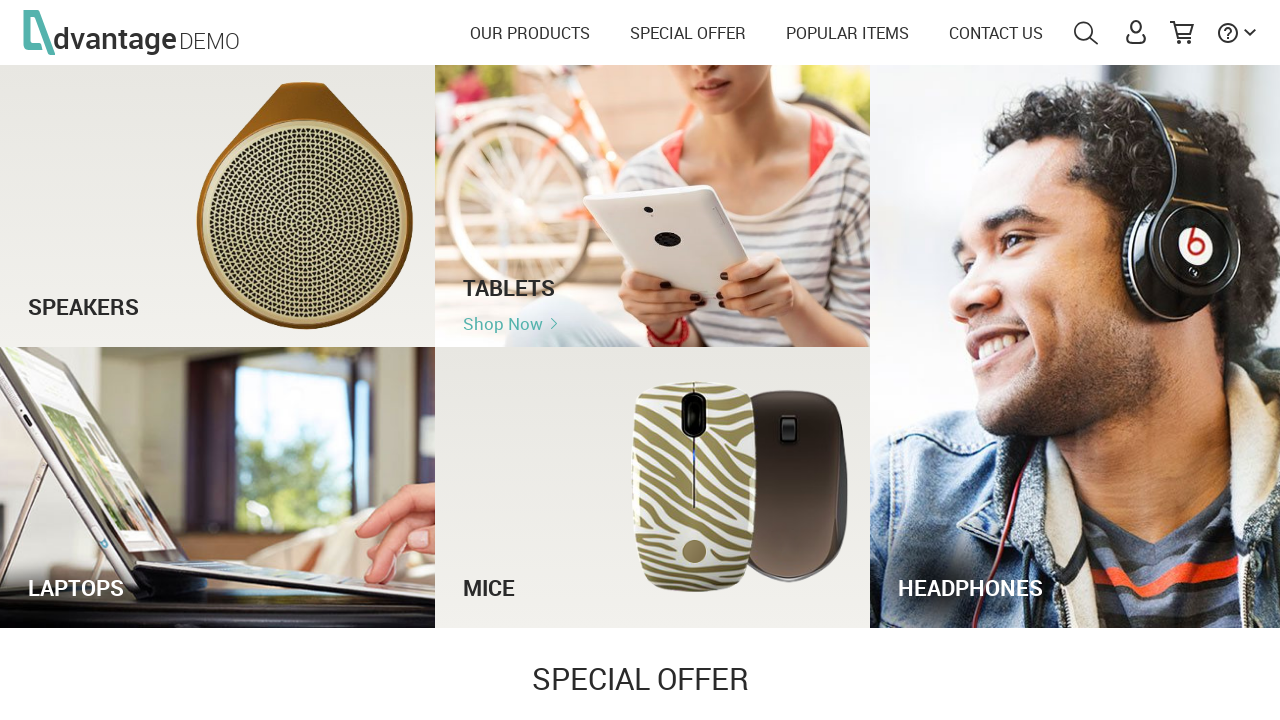

Waited for product images to load
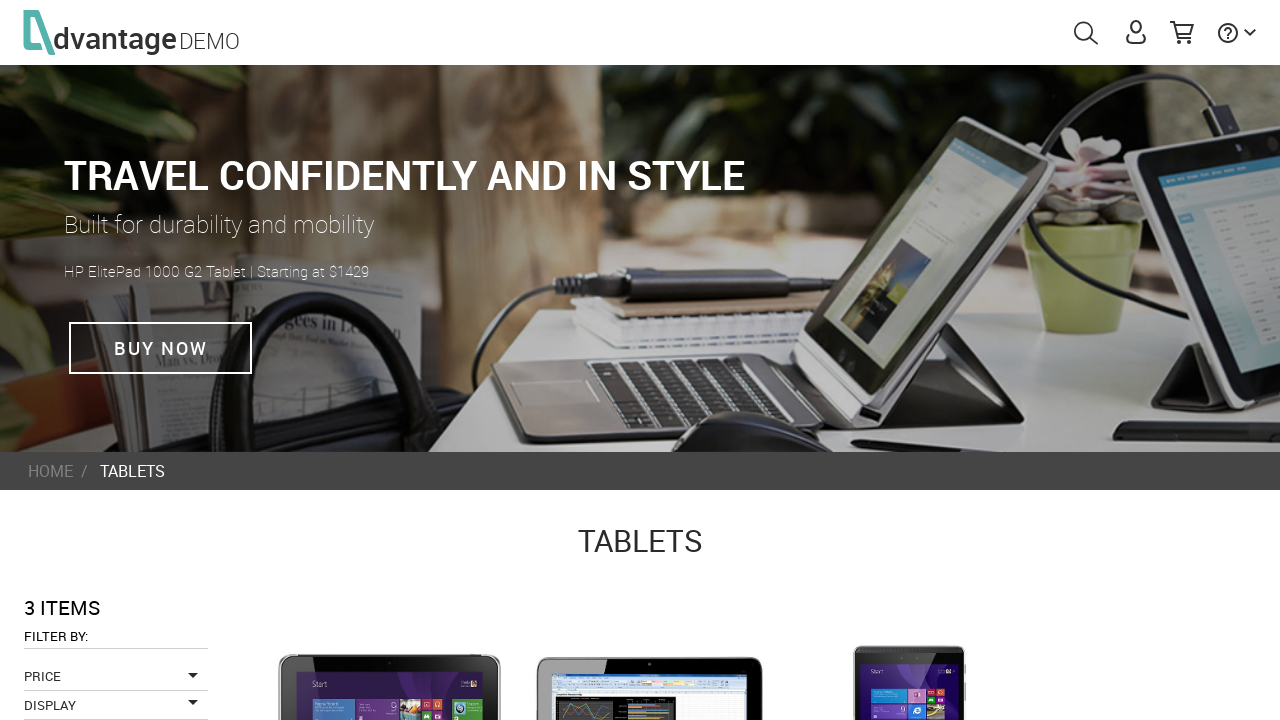

Clicked on first tablet product at (389, 633) on .imgProduct >> nth=0
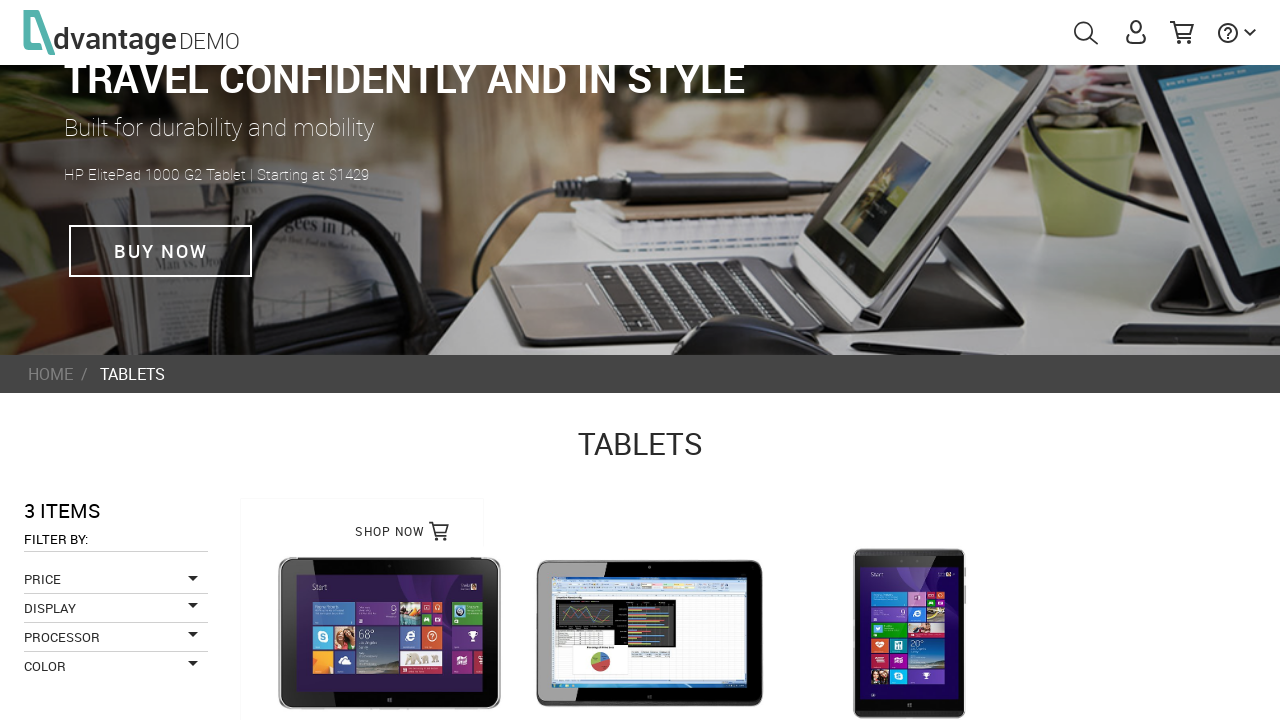

Waited for add to cart button to load
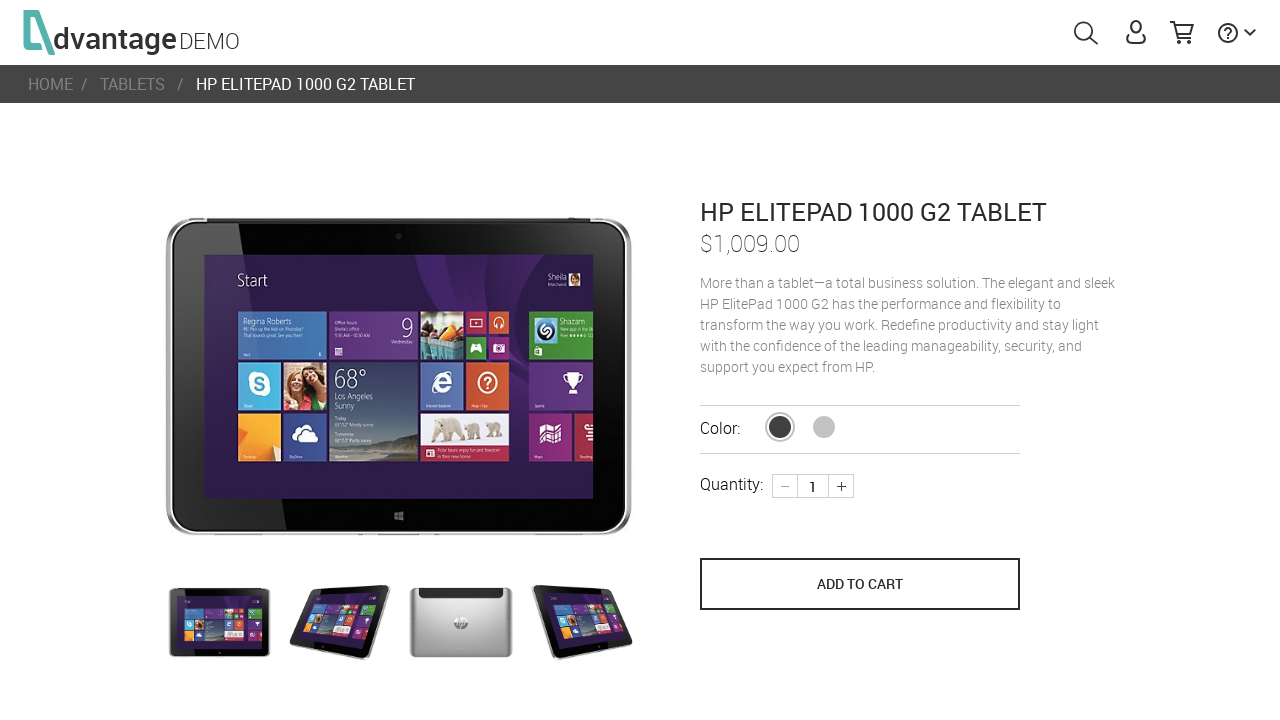

Clicked add to cart button at (860, 584) on [name='save_to_cart']
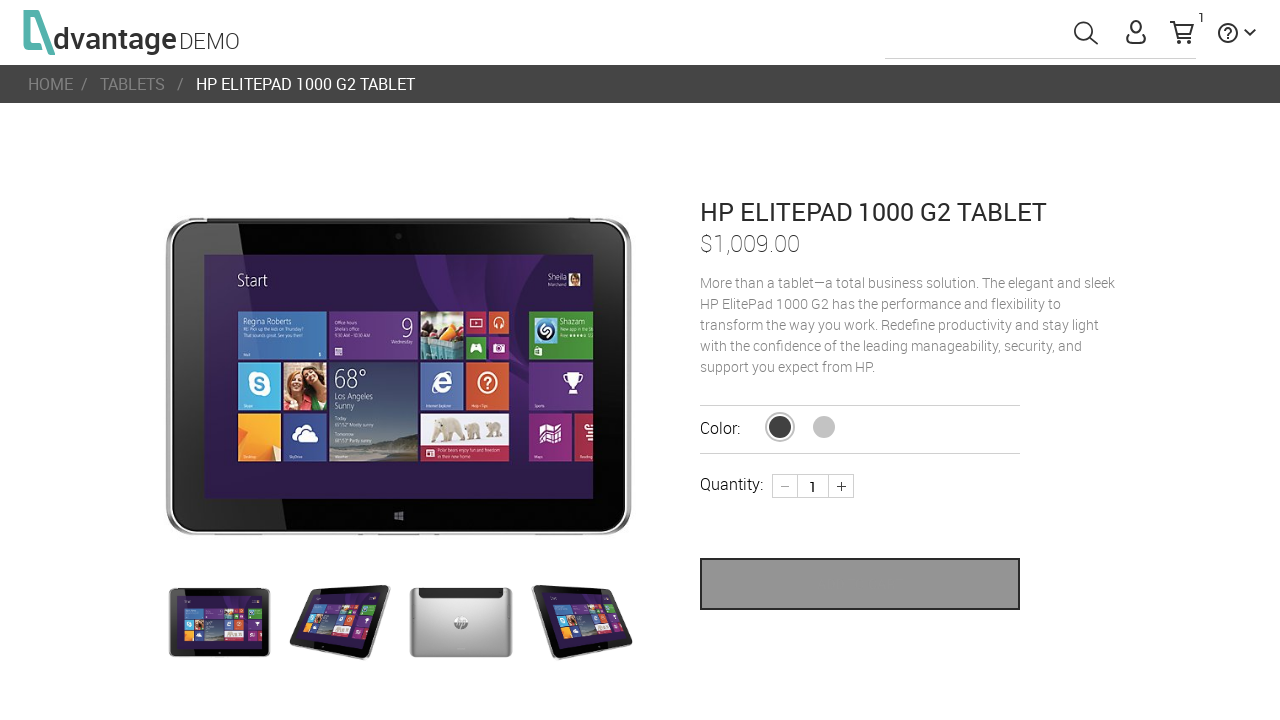

Navigated back to tablets category page
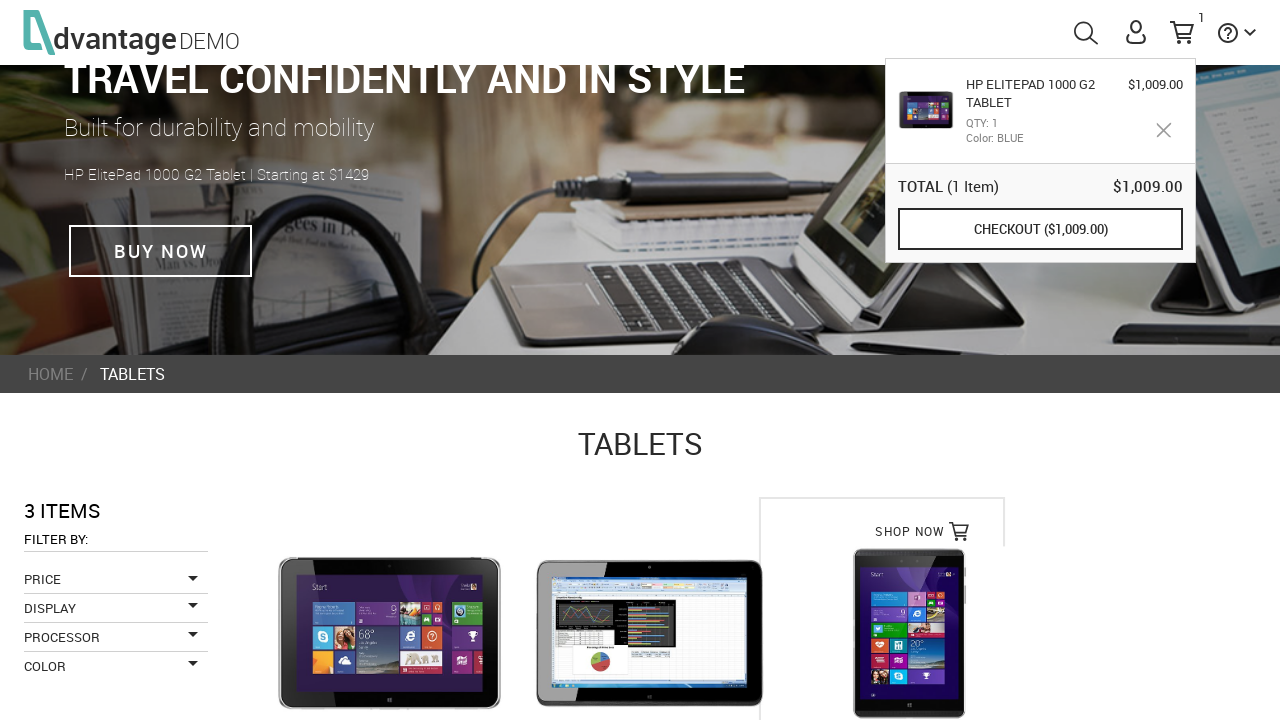

Navigated back to home page
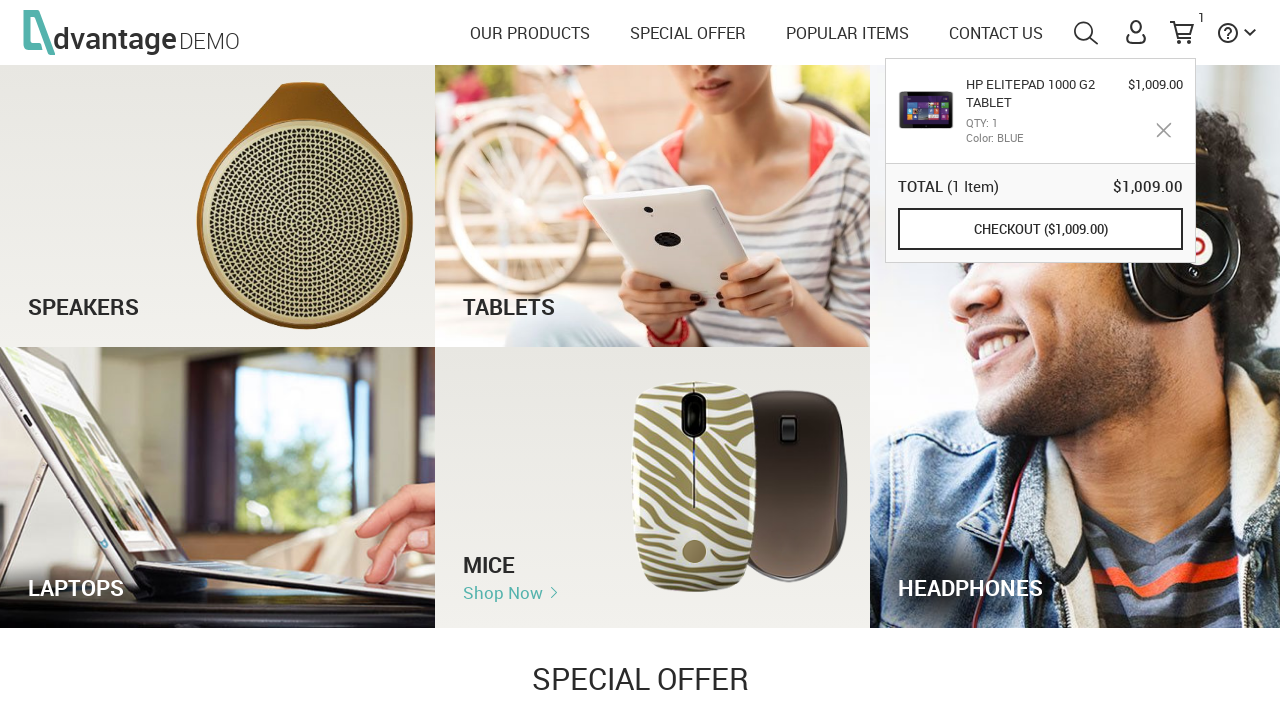

Waited for home page to fully load
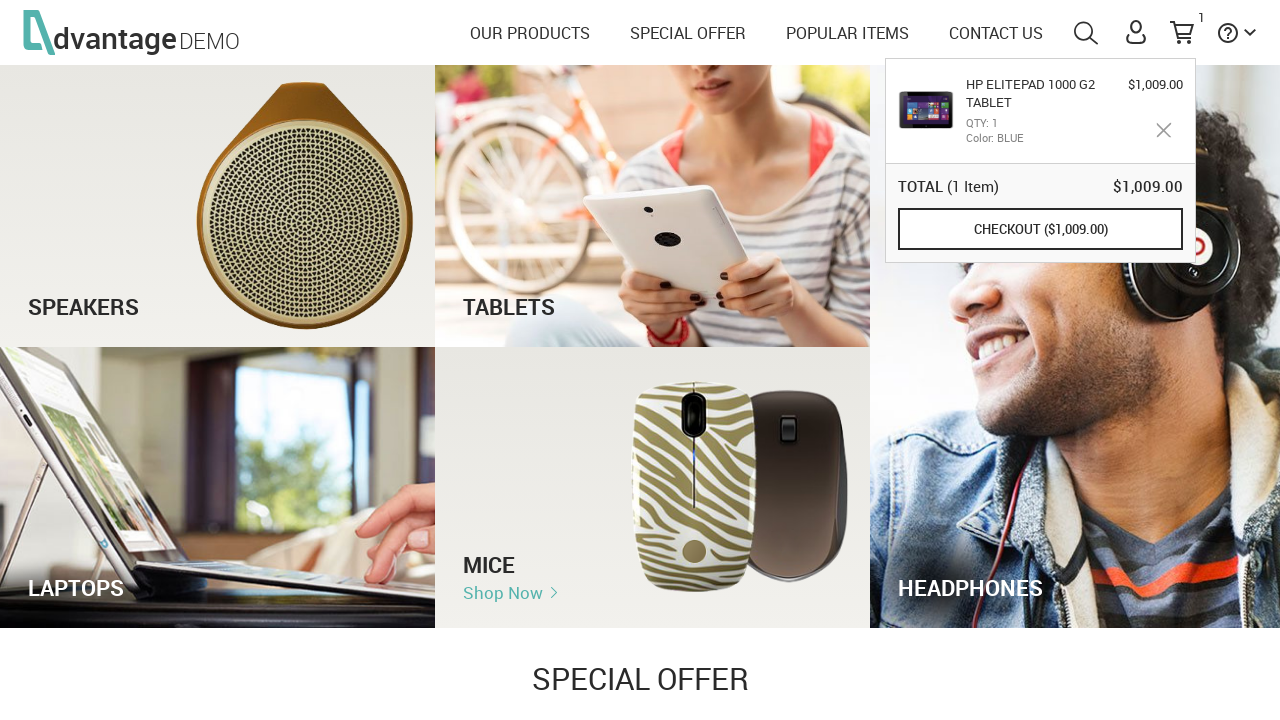

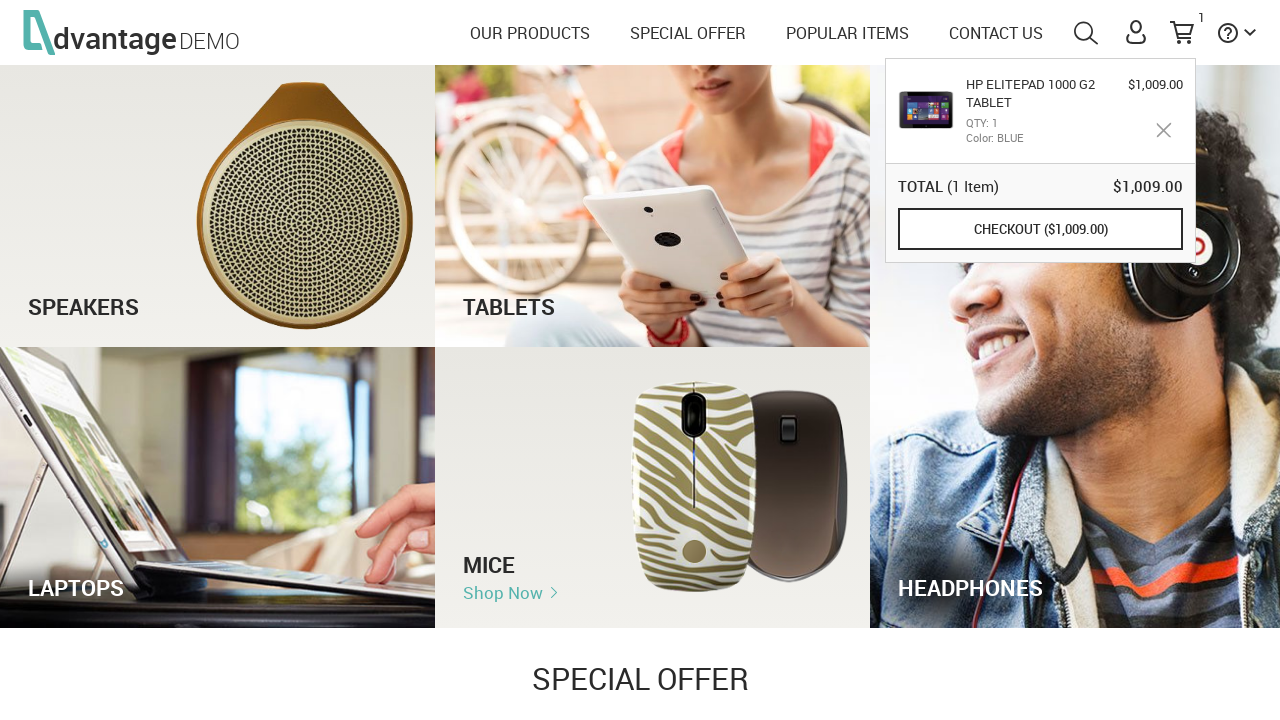